Tests alert demo functionality by clicking a button that triggers an alert on a Selenium practice page

Starting URL: http://seleniumpractise.blogspot.com/2019/01/alert-demo.html

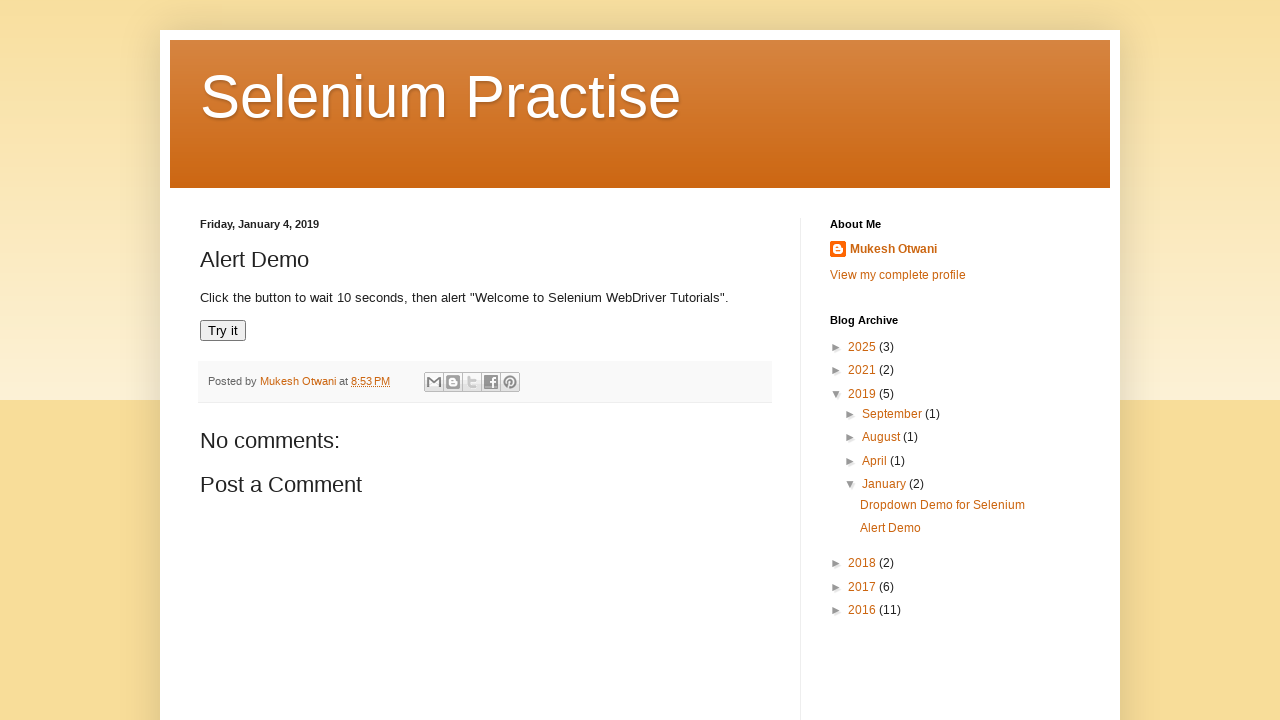

Clicked alert demo button on Selenium practice page at (223, 331) on xpath=//*[@id='post-body-9011060868494634961']/button
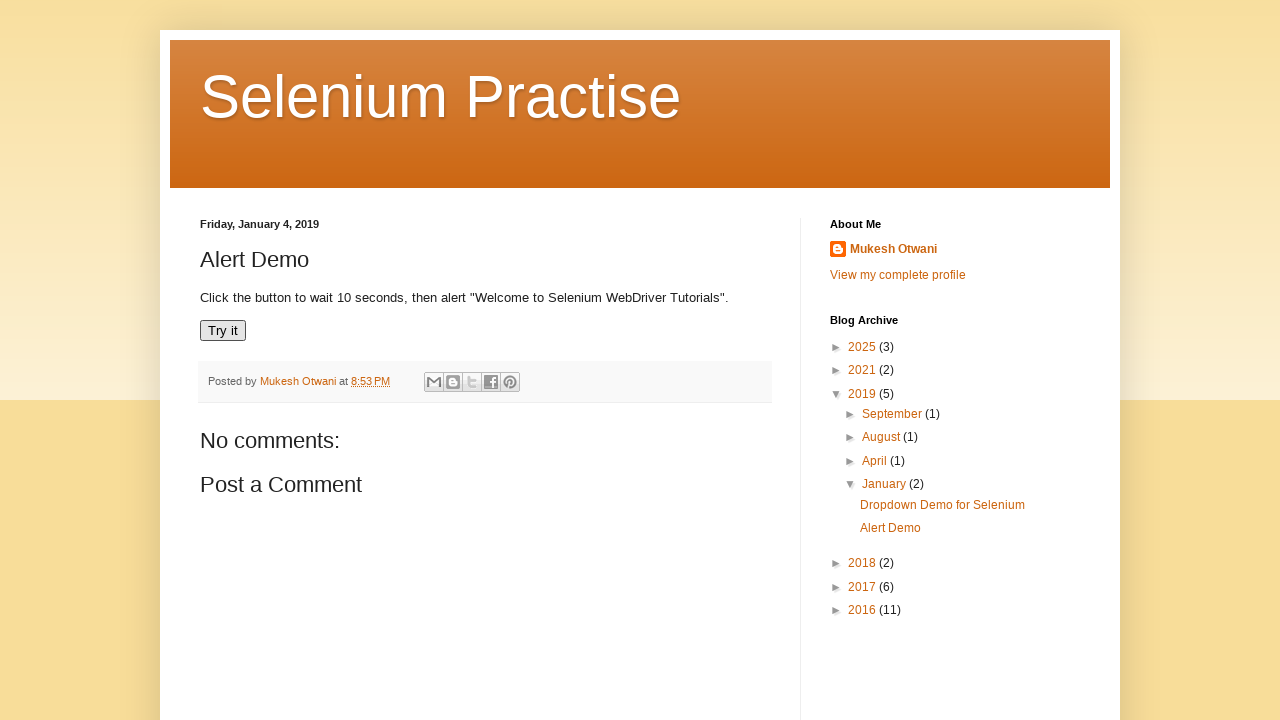

Waited 2 seconds for alert to appear
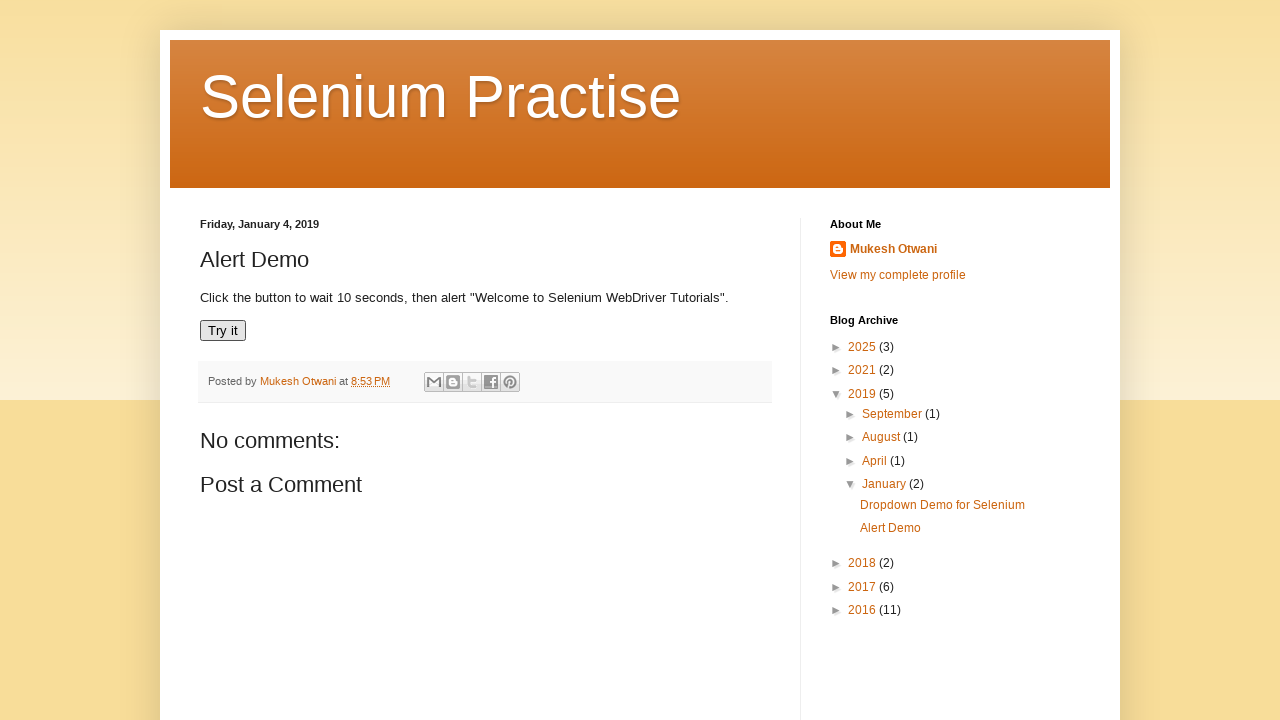

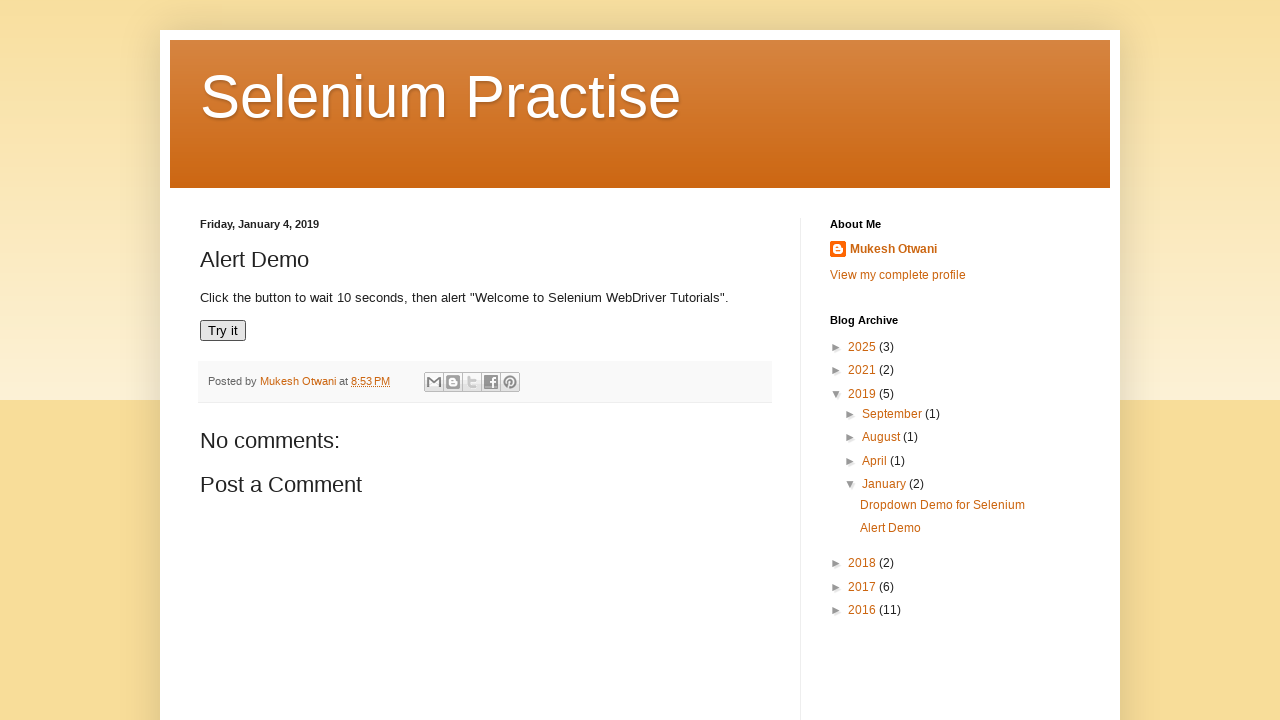